Verifies the URL after clicking on Form Authentication link

Starting URL: https://the-internet.herokuapp.com/

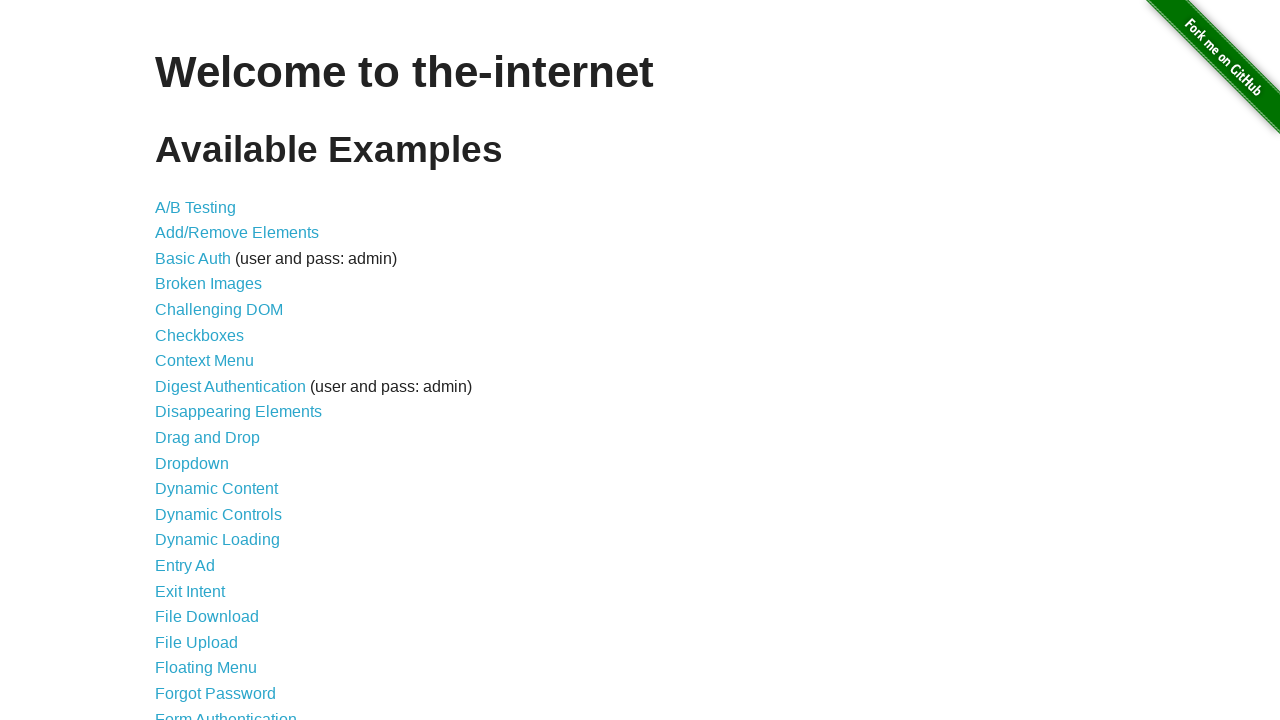

Clicked on Form Authentication link at (226, 712) on text="Form Authentication"
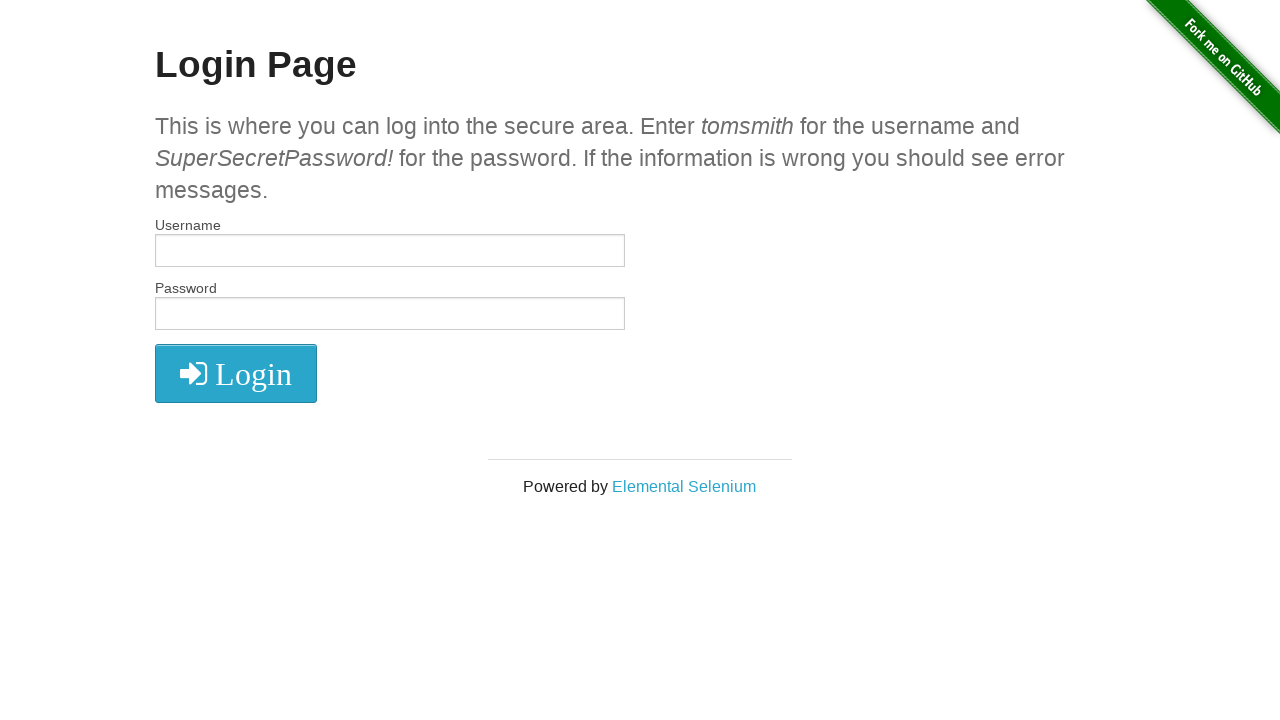

Retrieved current URL: https://the-internet.herokuapp.com/login
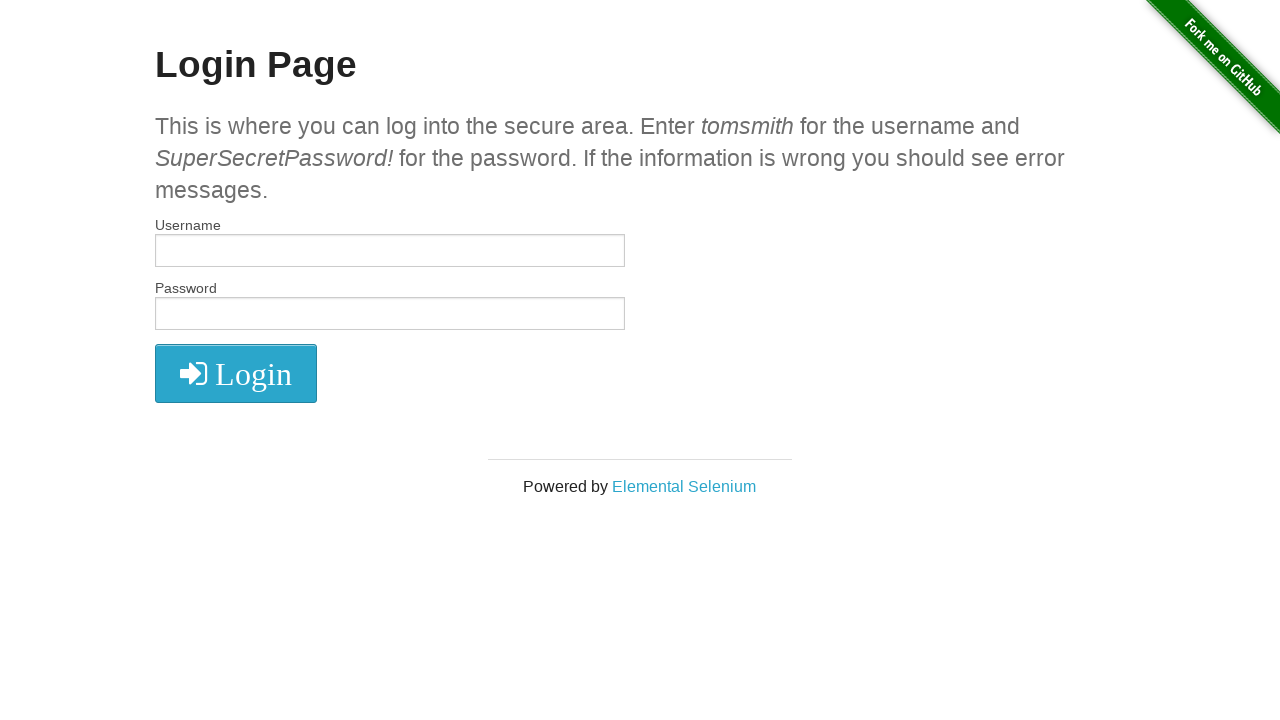

Verified URL matches expected: https://the-internet.herokuapp.com/login
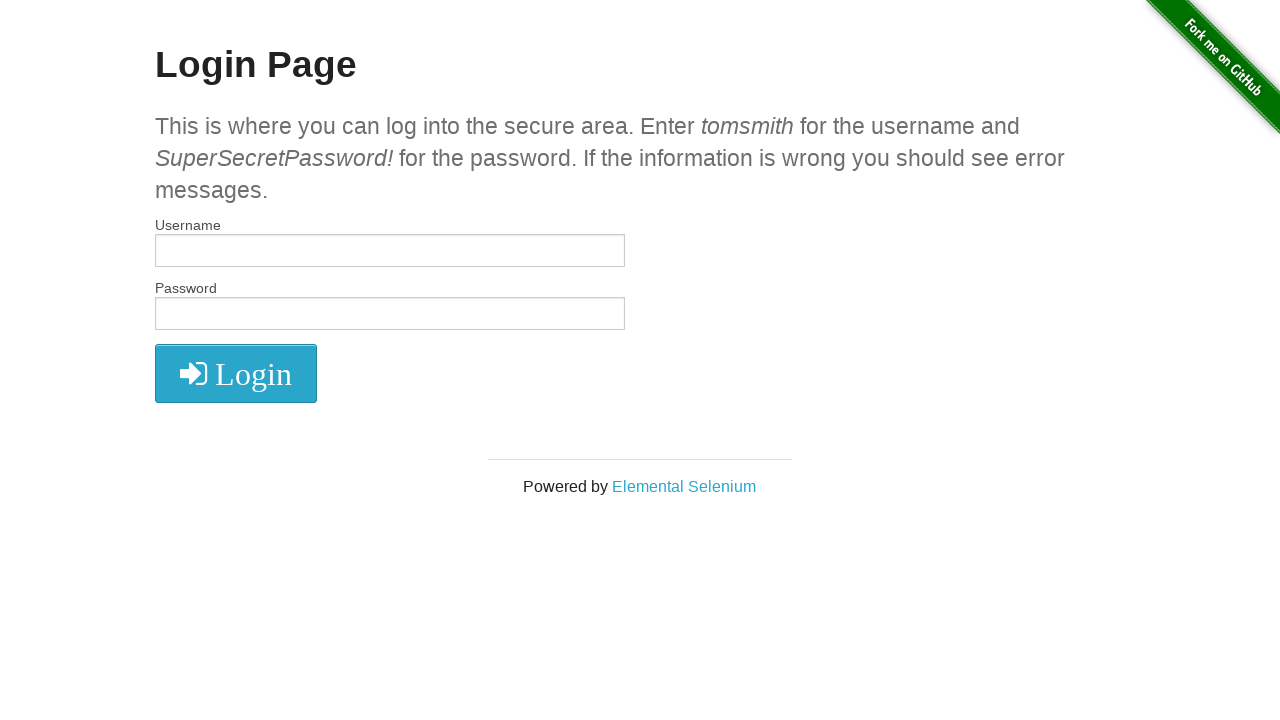

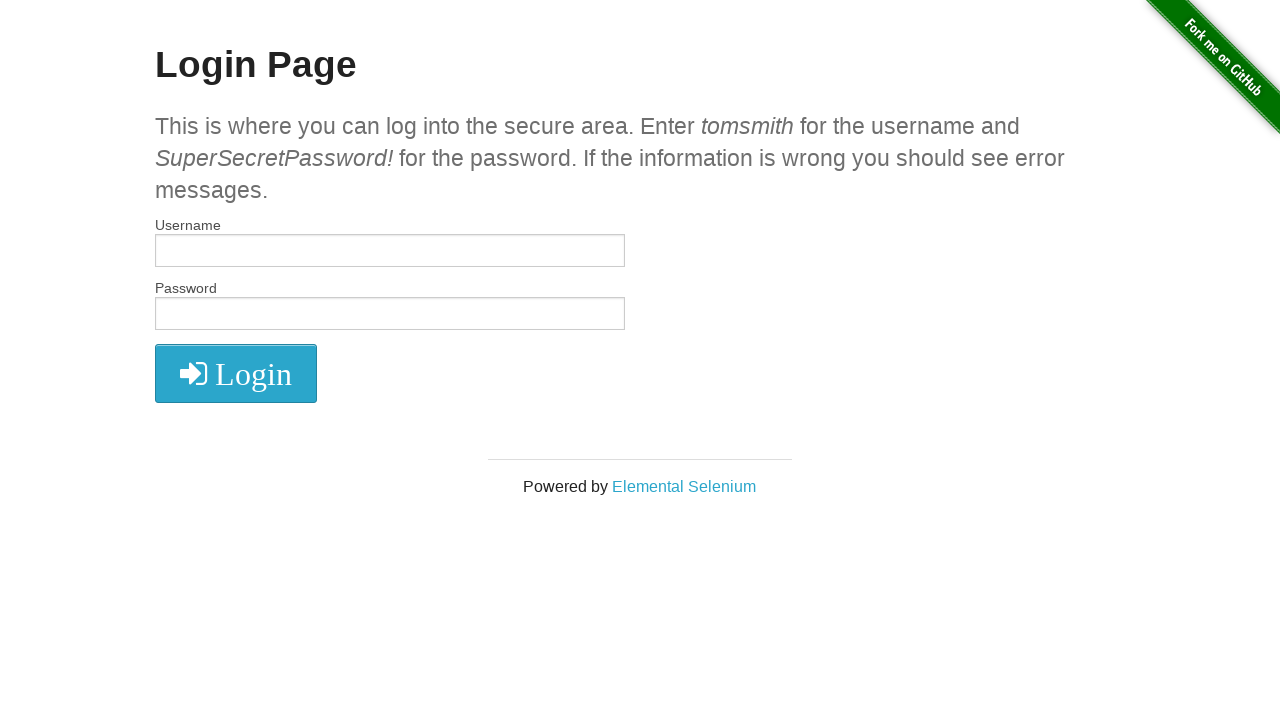